Tests jQuery UI sortable functionality by switching to an iframe and using drag-and-drop actions to reorder list items

Starting URL: https://jqueryui.com/sortable/

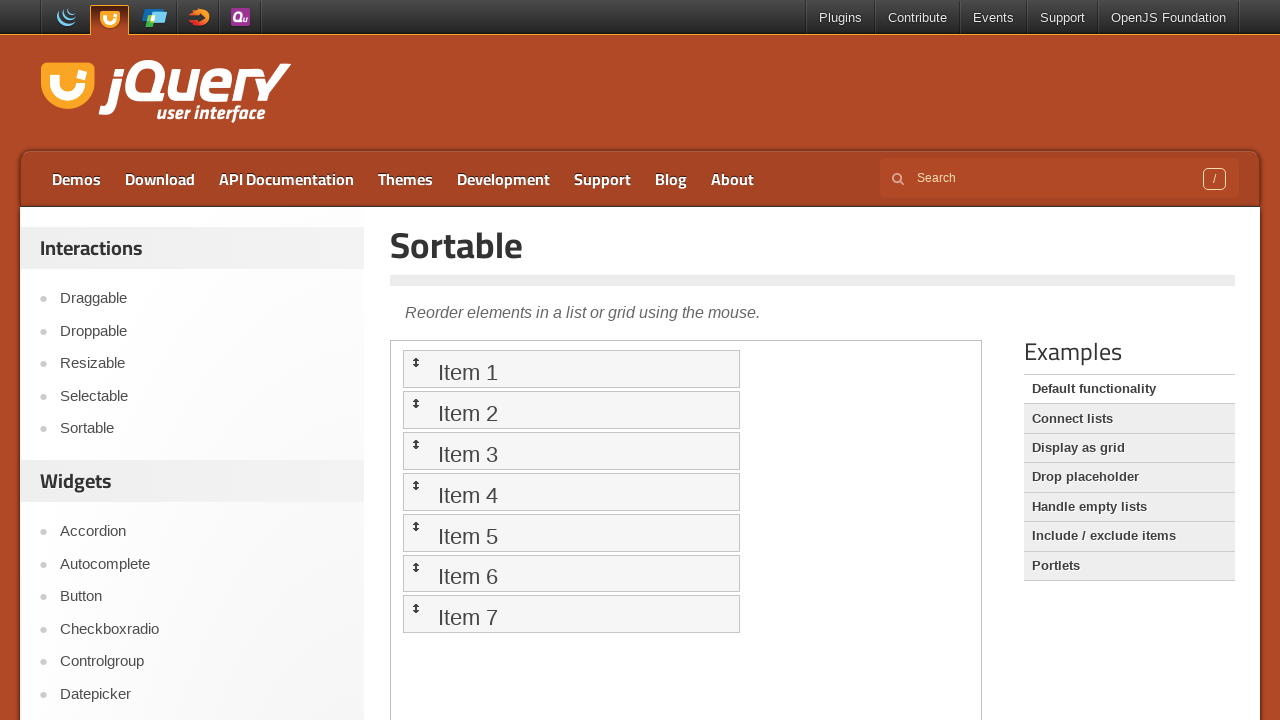

Located iframe with demo-frame class containing jQuery UI sortable
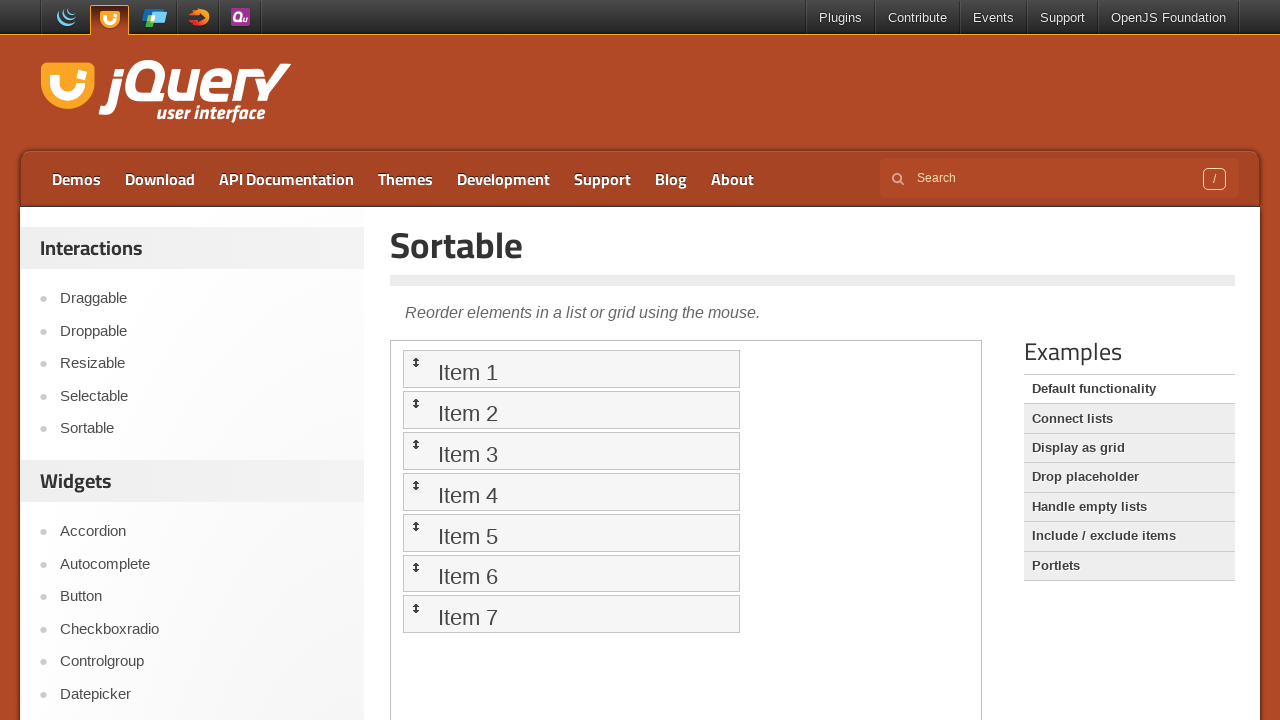

Waited for sortable list element to be visible
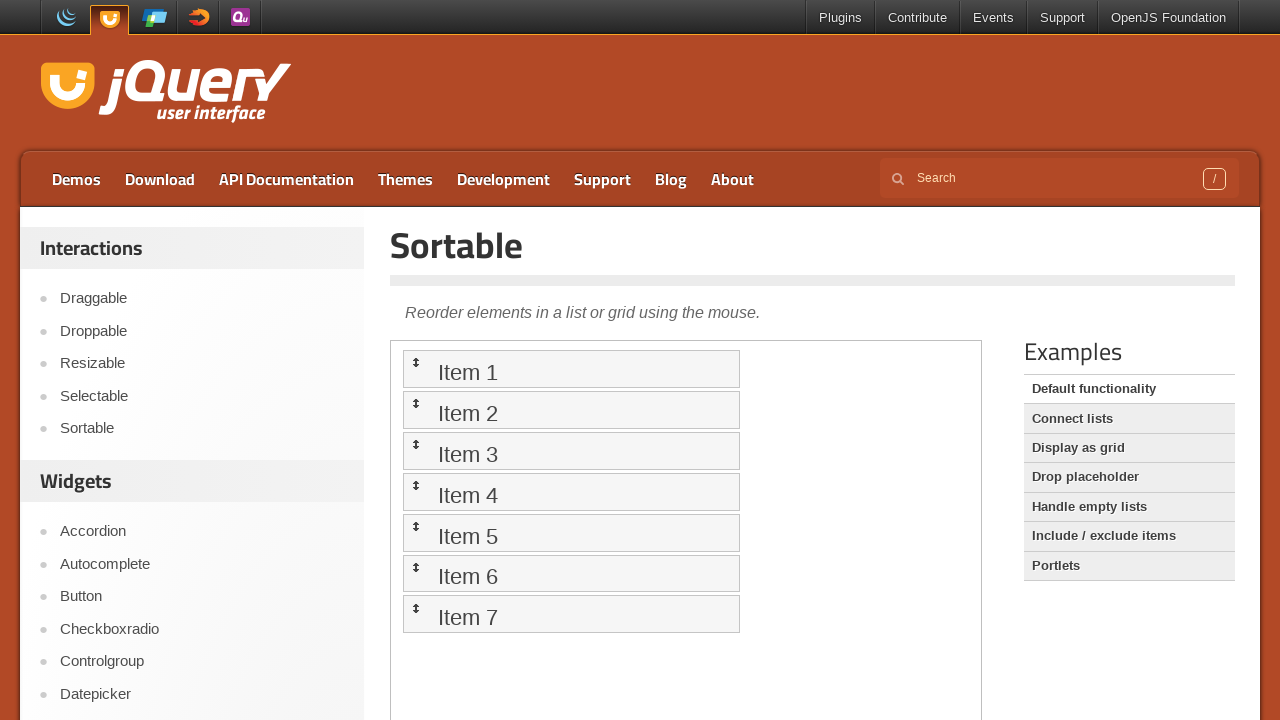

Located 4th list item in sortable list
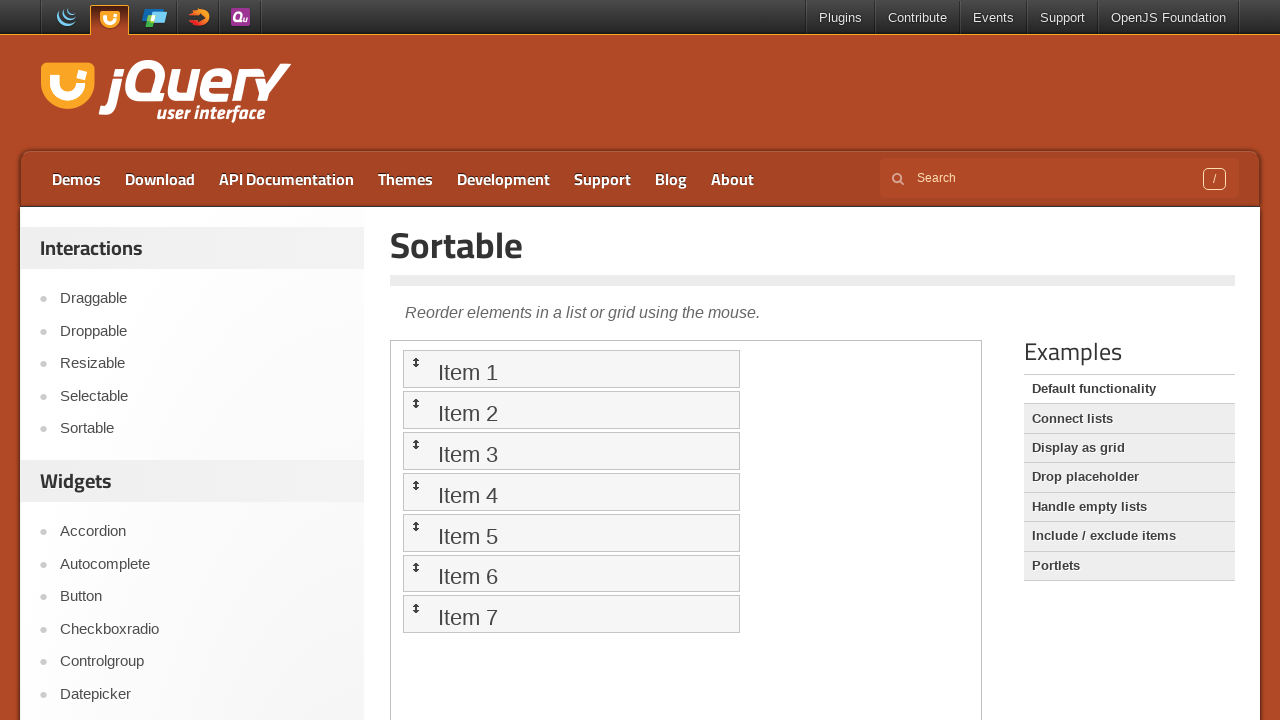

Located 5th list item in sortable list
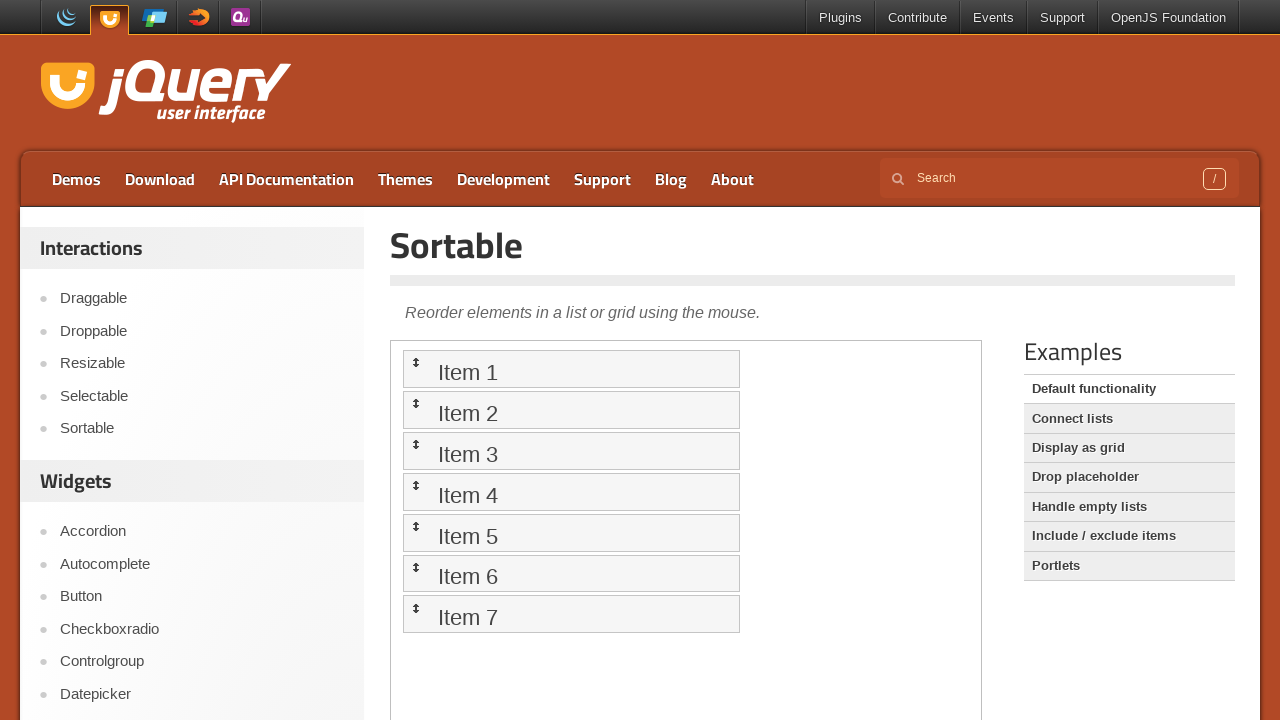

Located 6th list item in sortable list
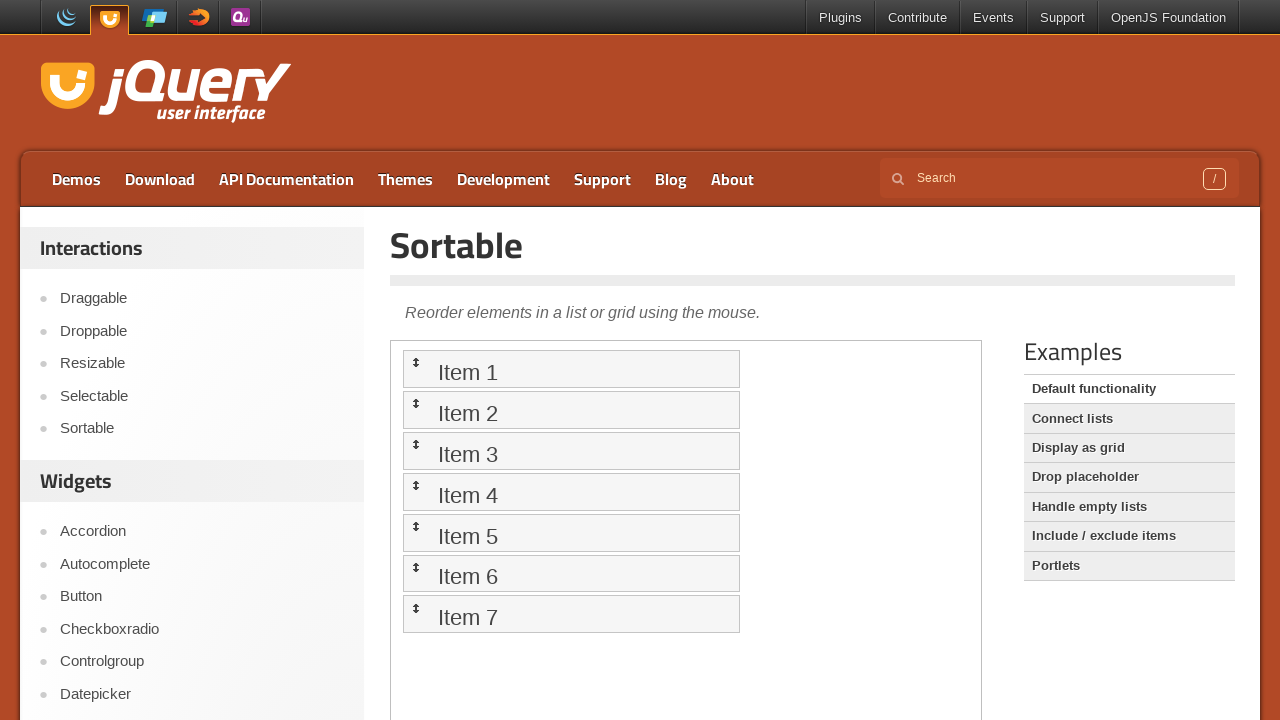

Dragged 4th list item to 6th list item's position at (571, 573)
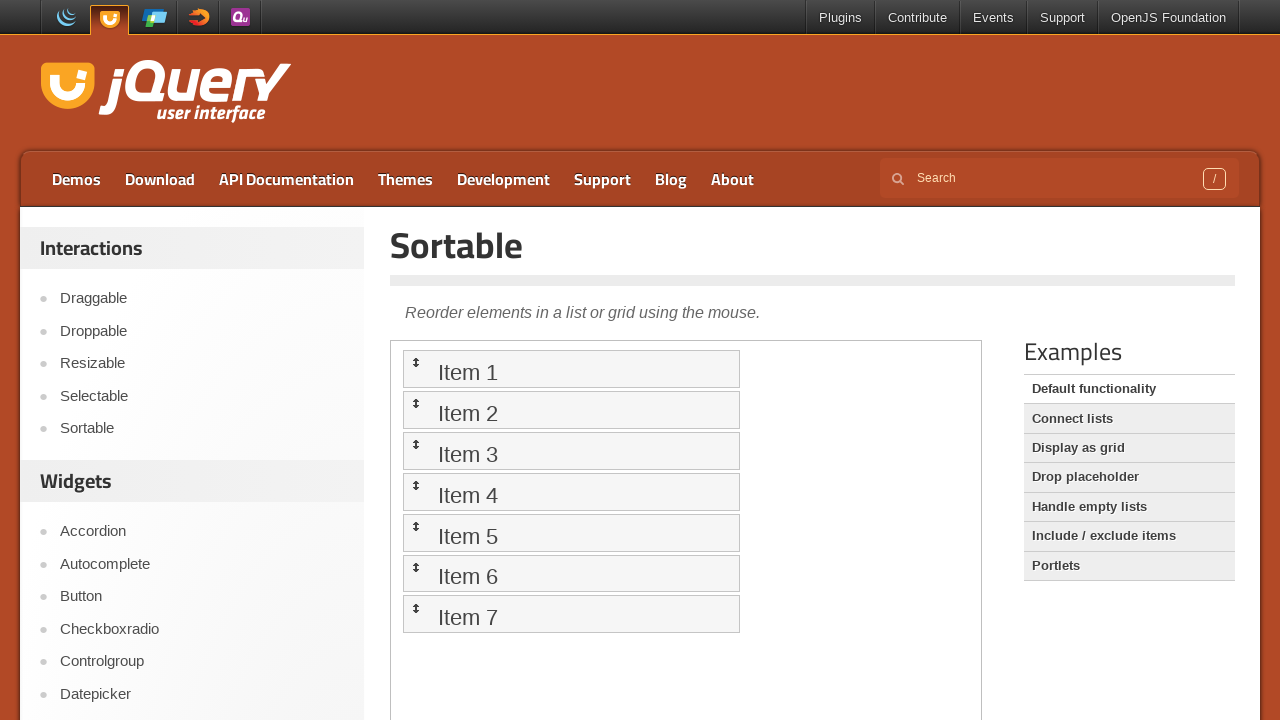

Dragged 6th list item to 4th list item's position (after position shift) at (571, 492)
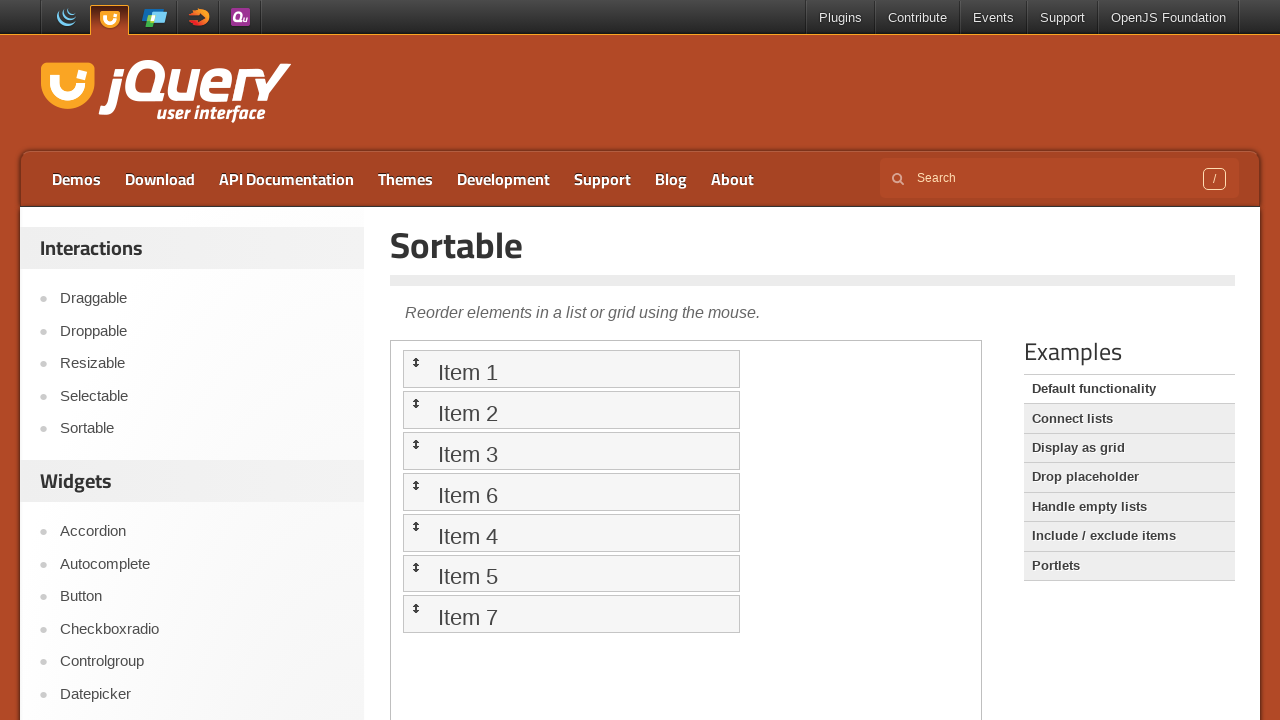

Dragged 5th list item to 4th list item's position at (571, 492)
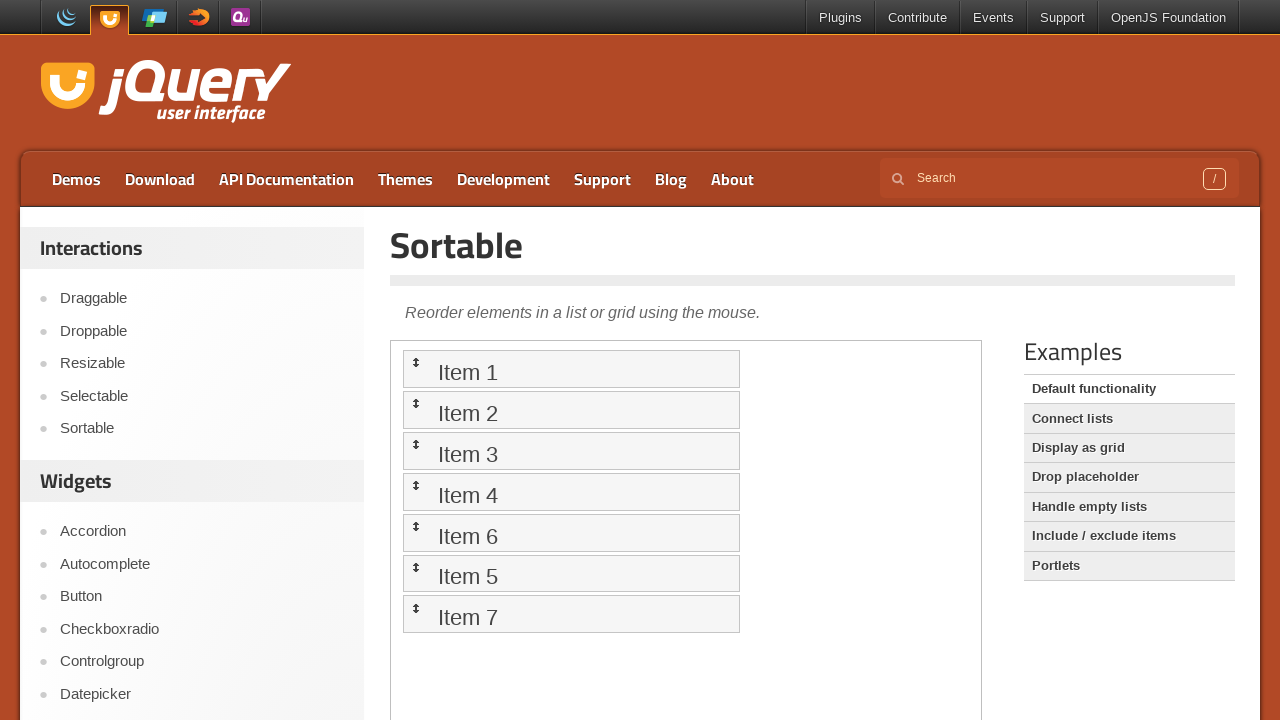

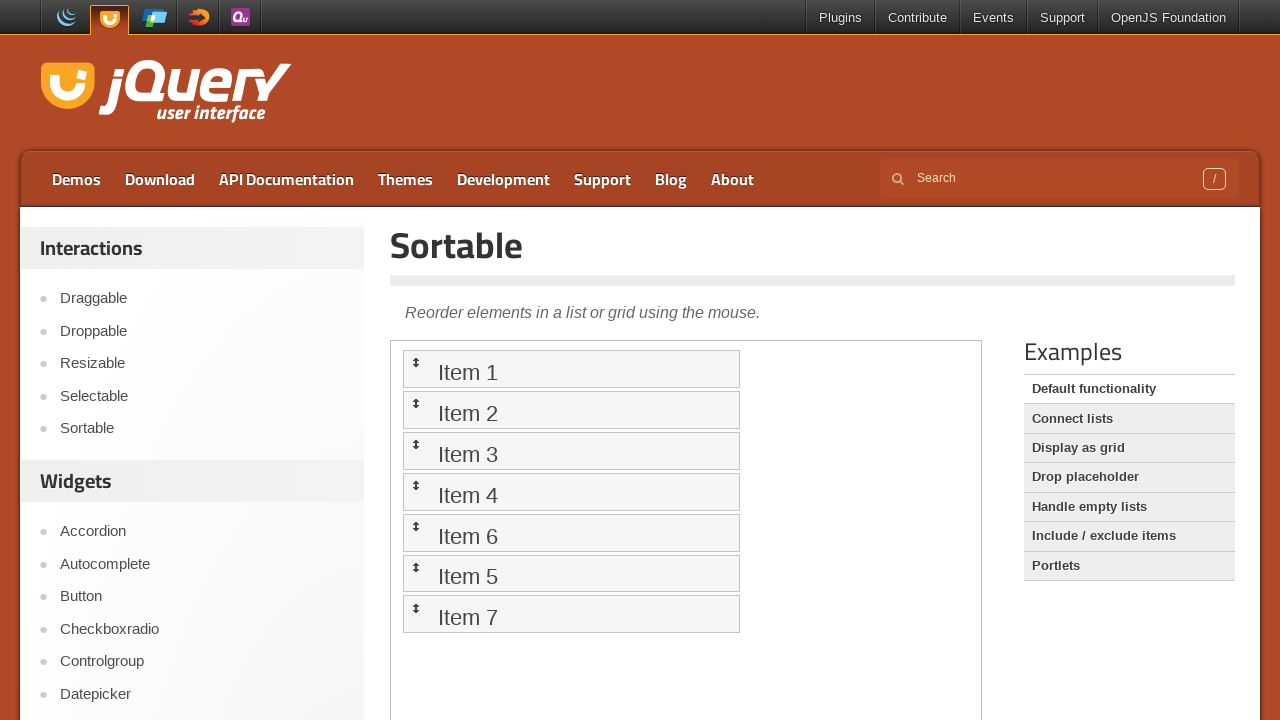